Tests a redirect flow where clicking a button opens a new window, then solves a math problem and submits the answer

Starting URL: http://suninjuly.github.io/redirect_accept.html

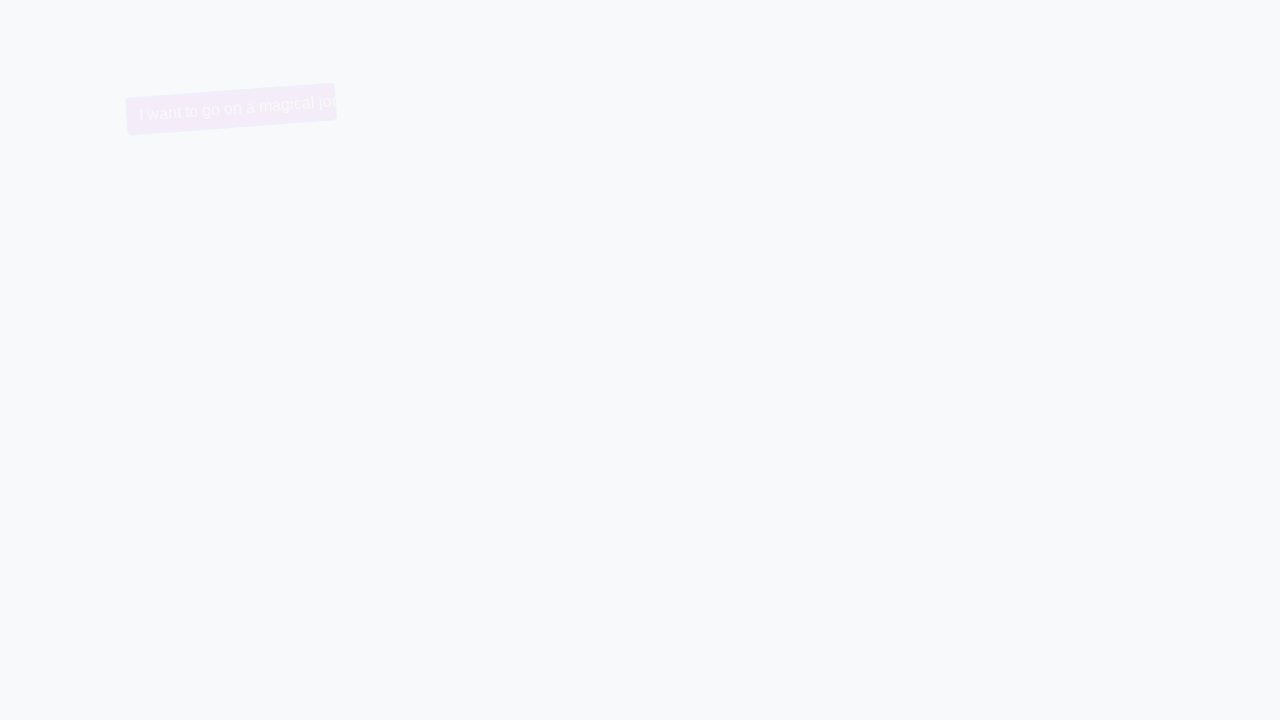

Clicked button to trigger redirect/new window at (281, 109) on button
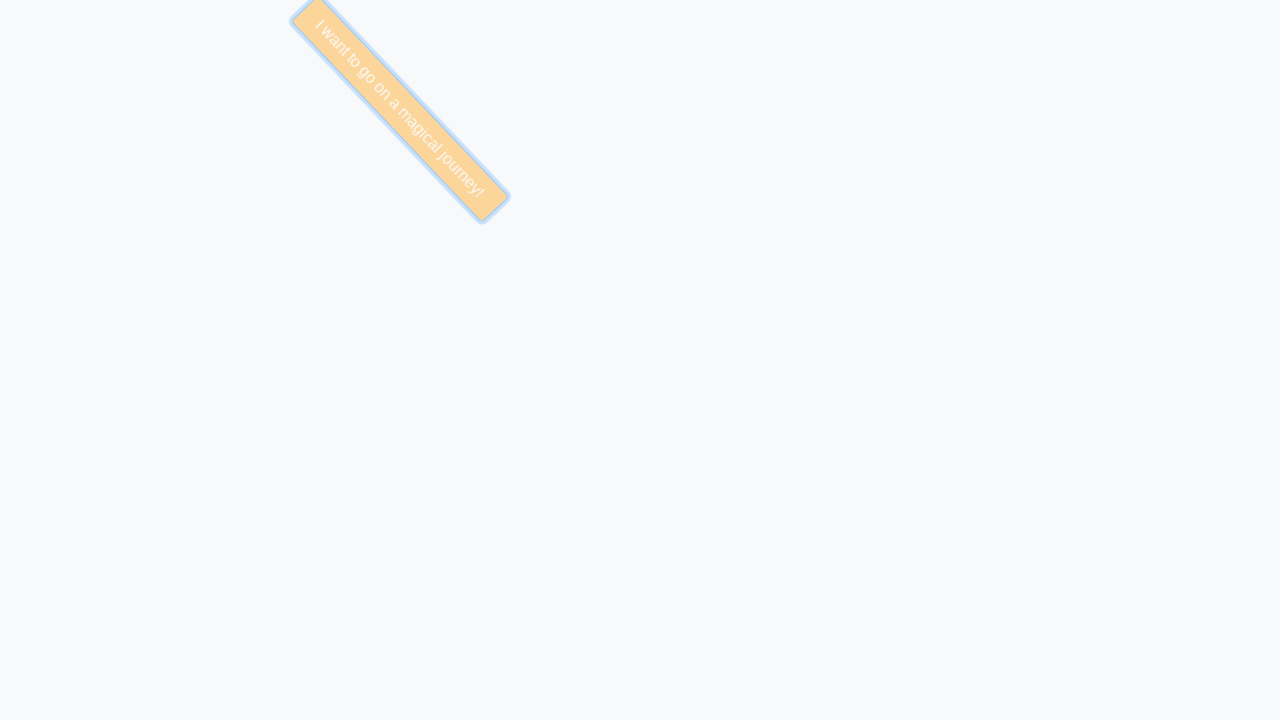

Waited 500ms for new window to open
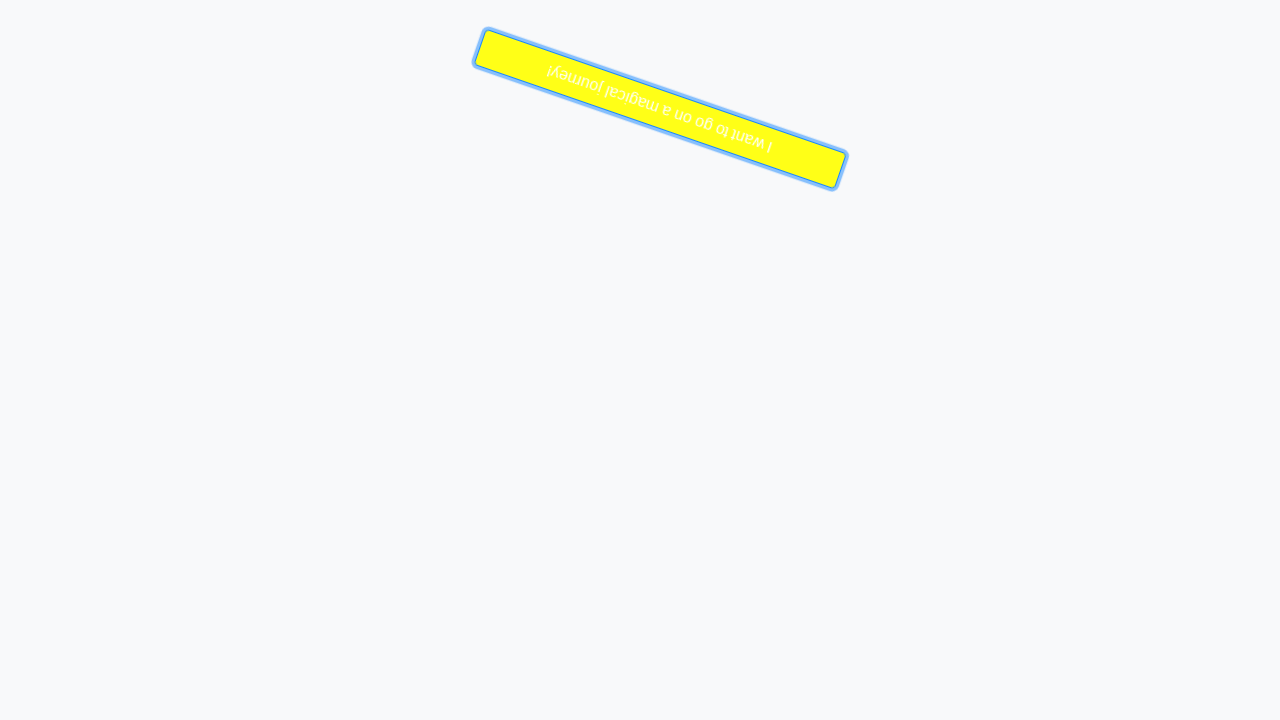

Retrieved all pages from context
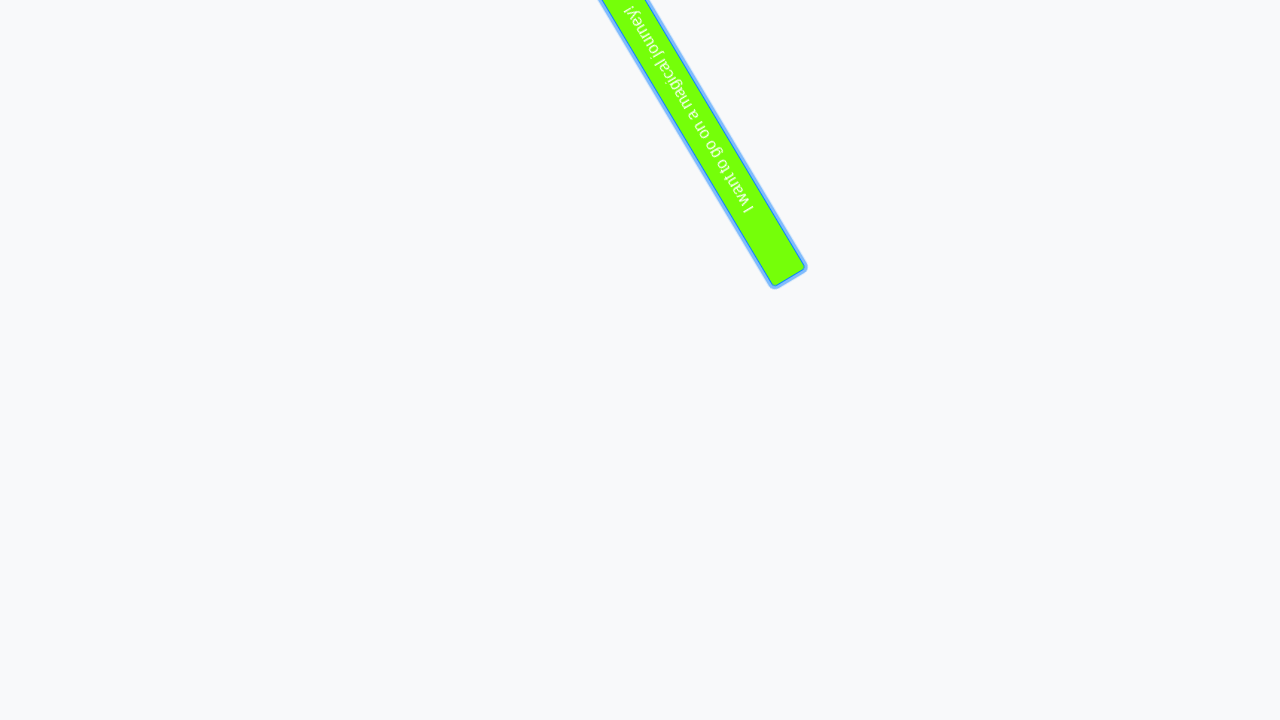

Selected the newly opened page
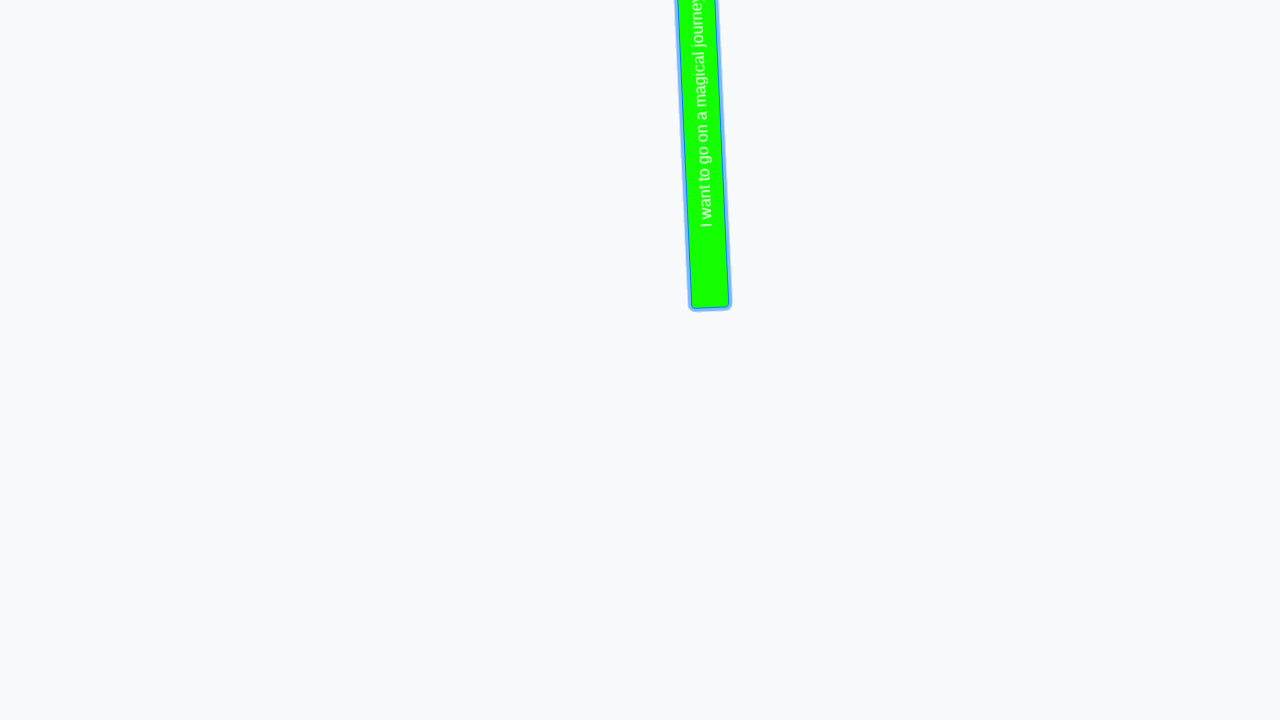

Located the input value element
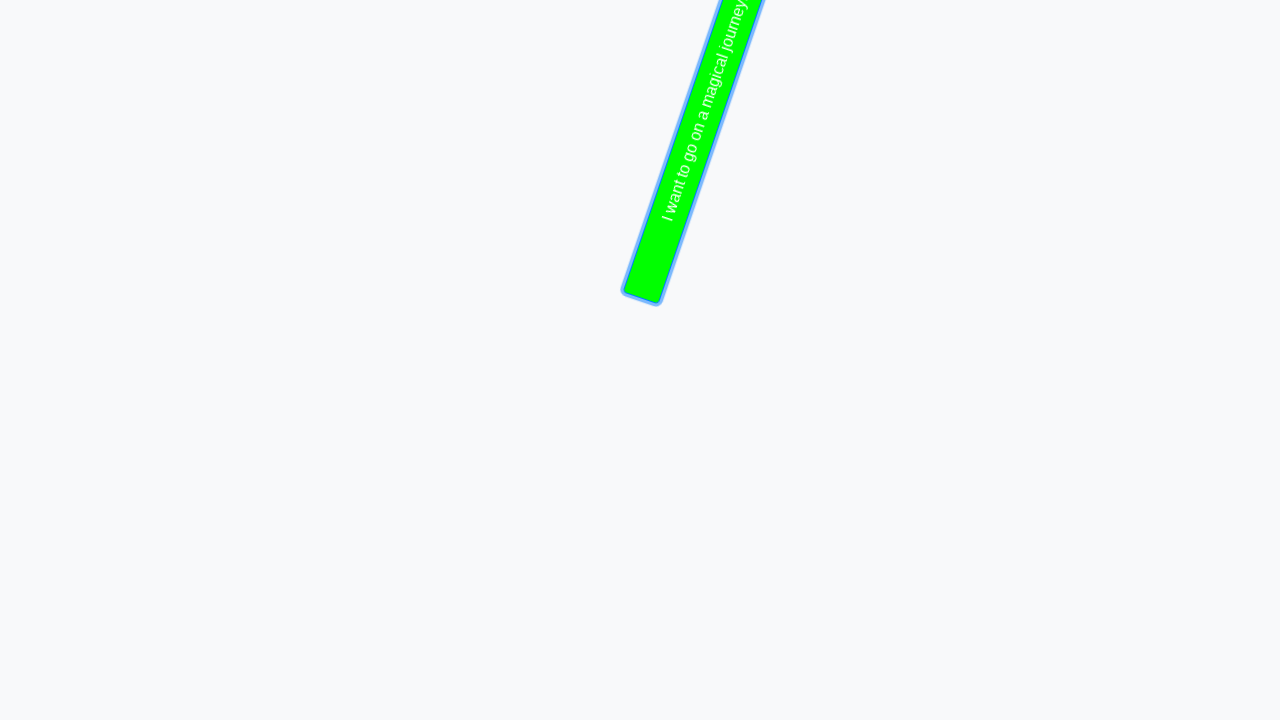

Extracted input value: 973
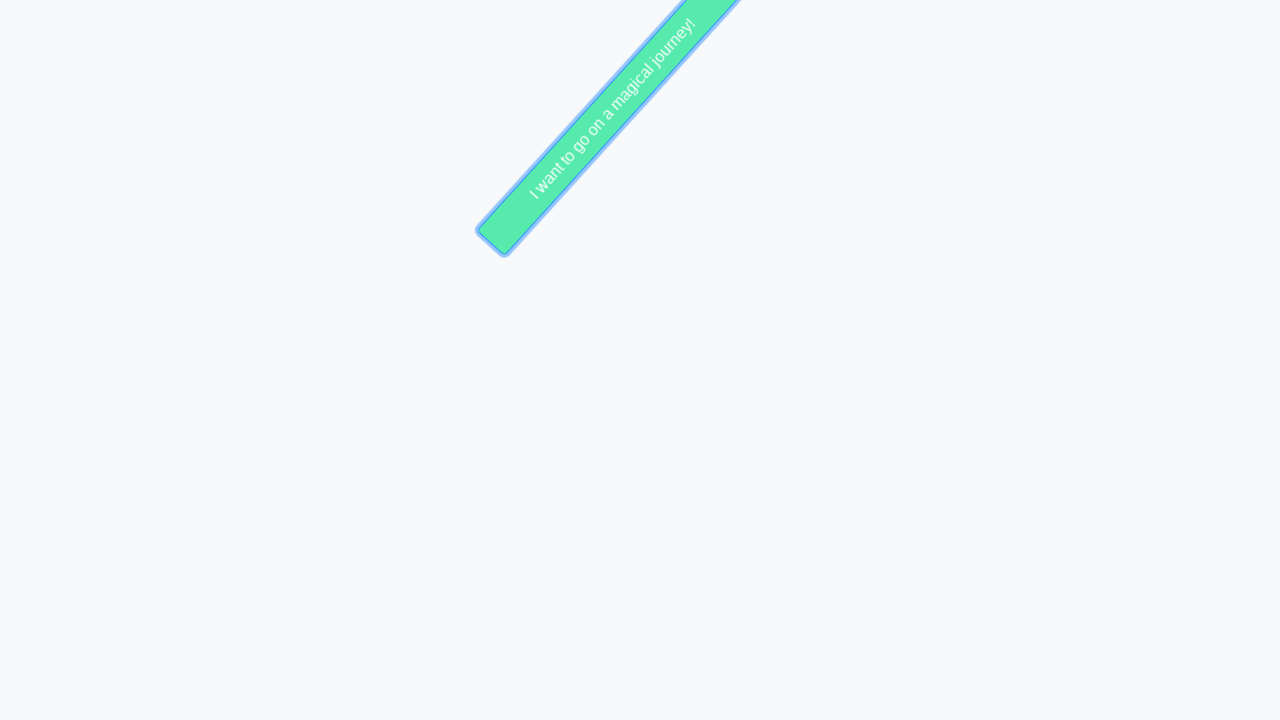

Calculated math answer: 2.2356878436223555
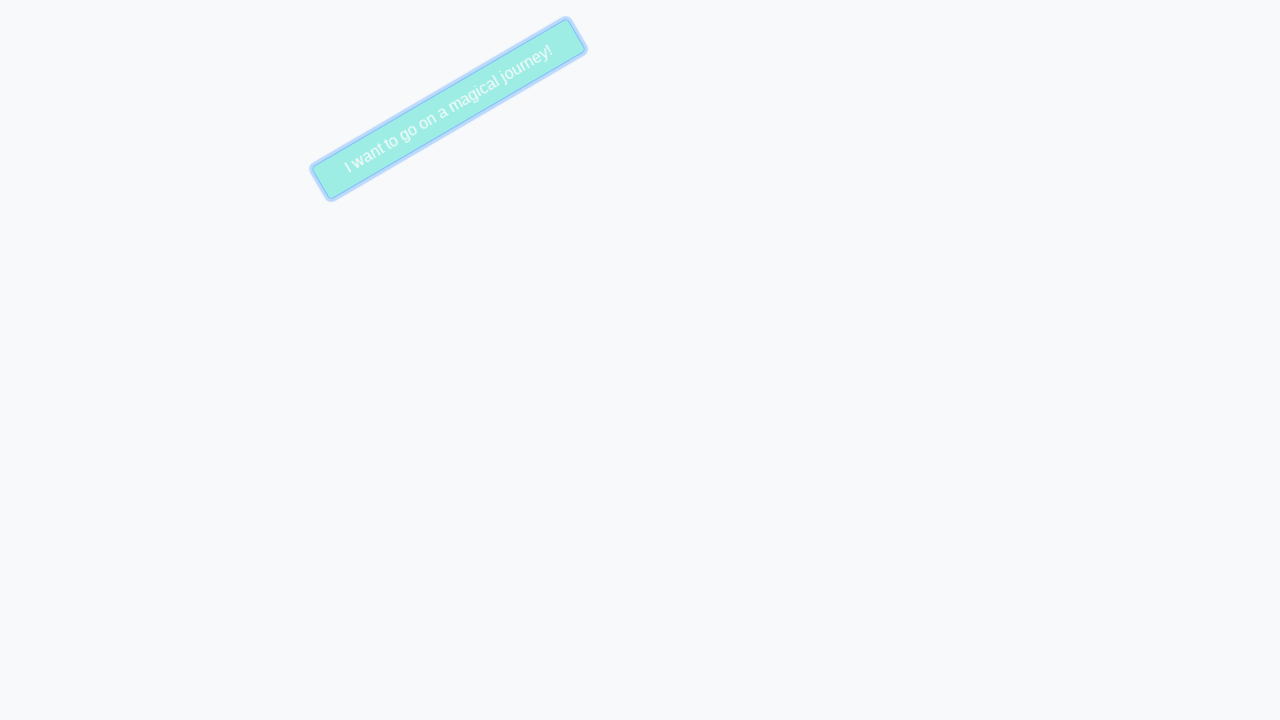

Filled answer field with calculated value on #answer
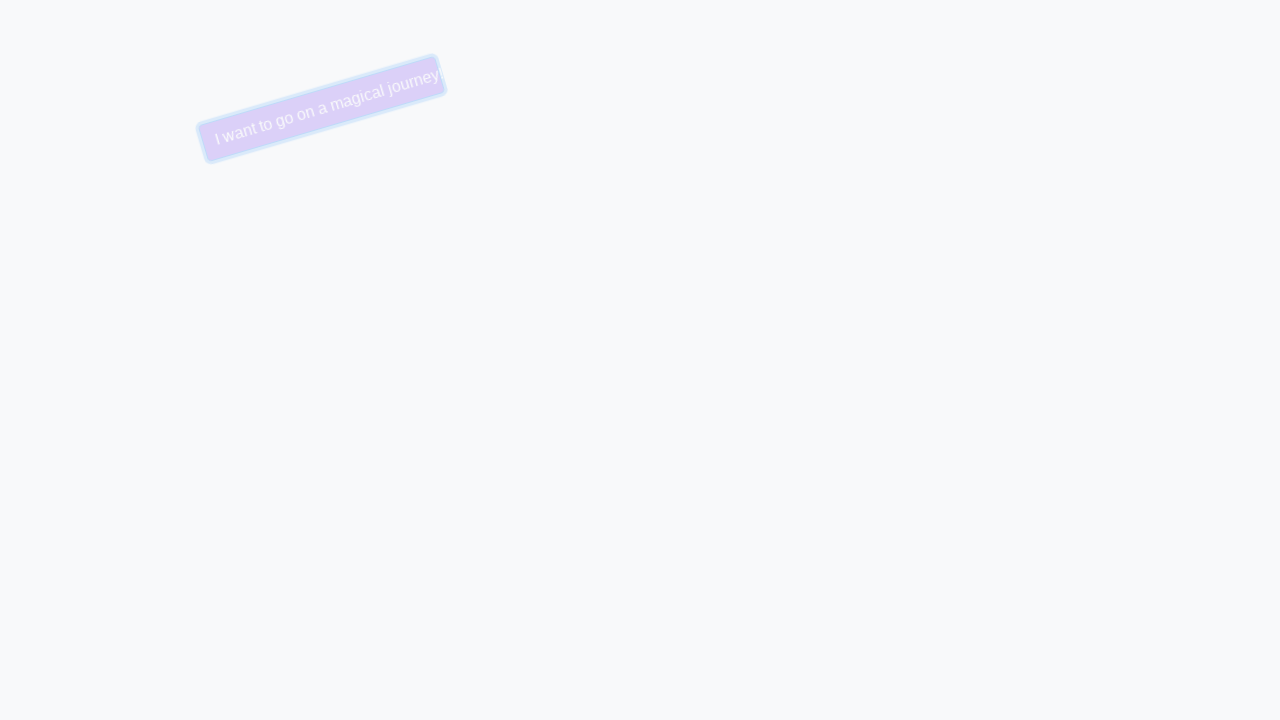

Clicked submit button to send answer at (143, 368) on button
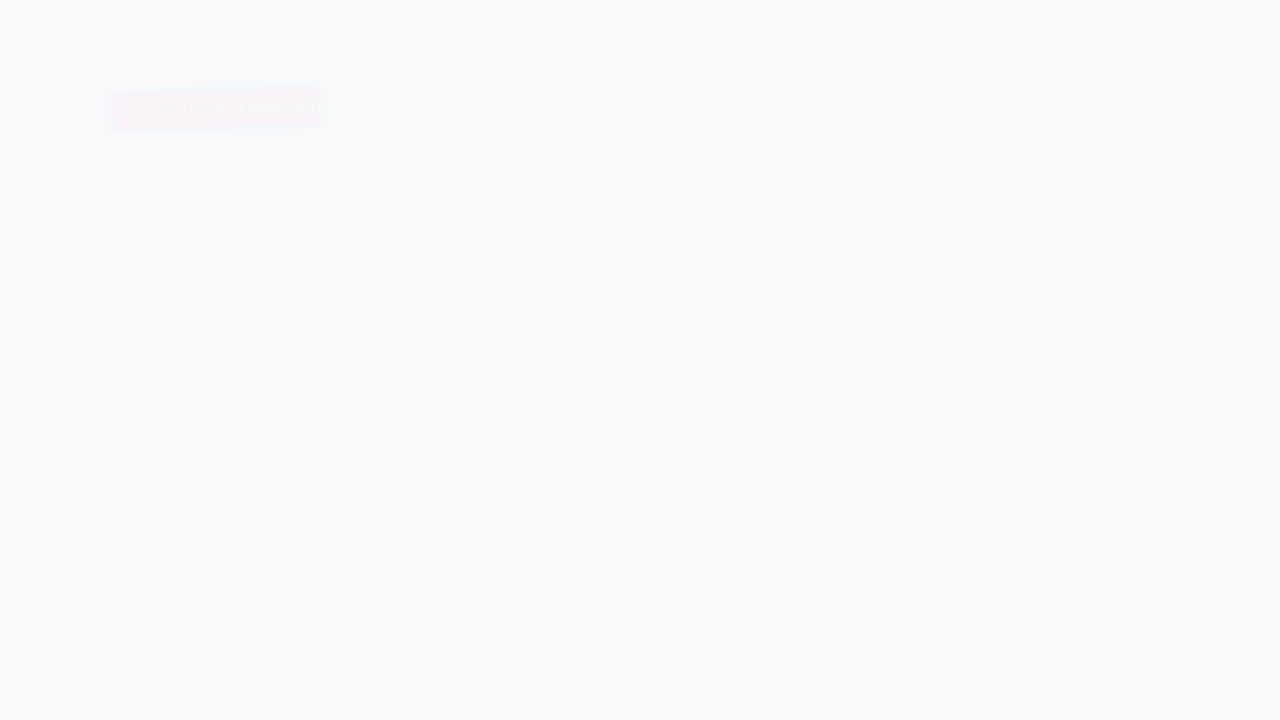

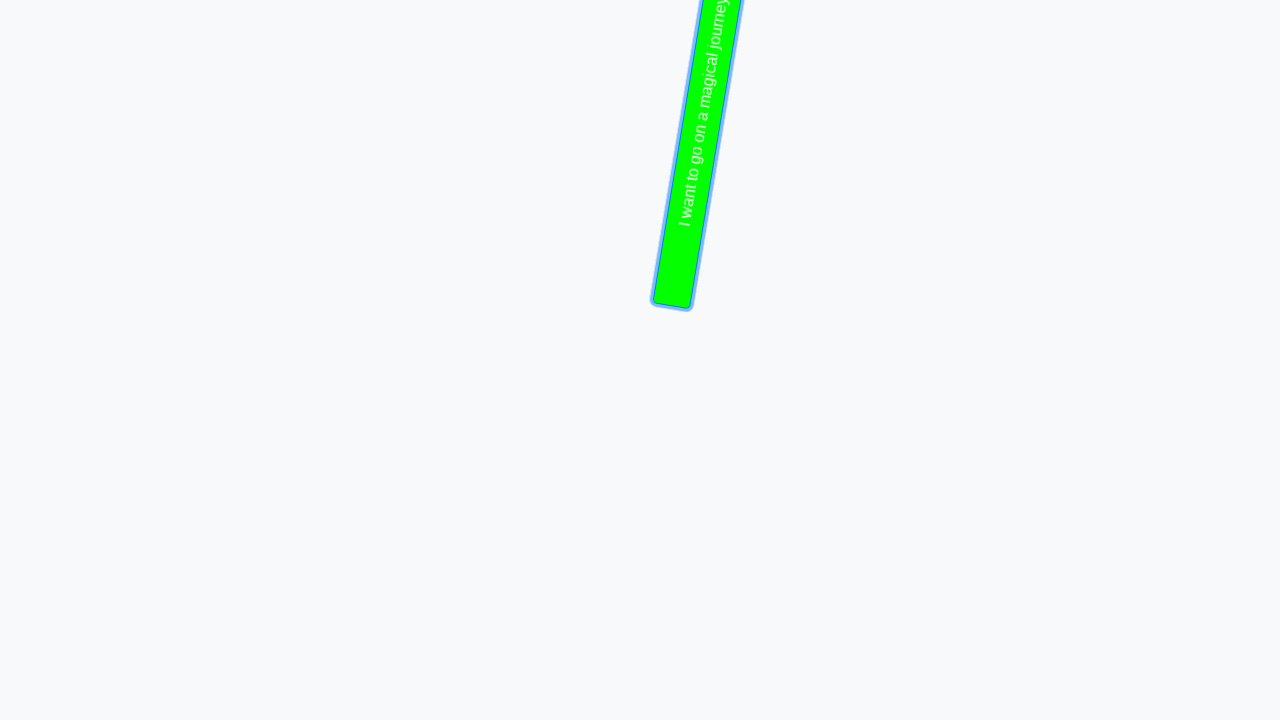